Navigates to the DemoQA broken links page and verifies that anchor elements are present on the page

Starting URL: https://demoqa.com/broken

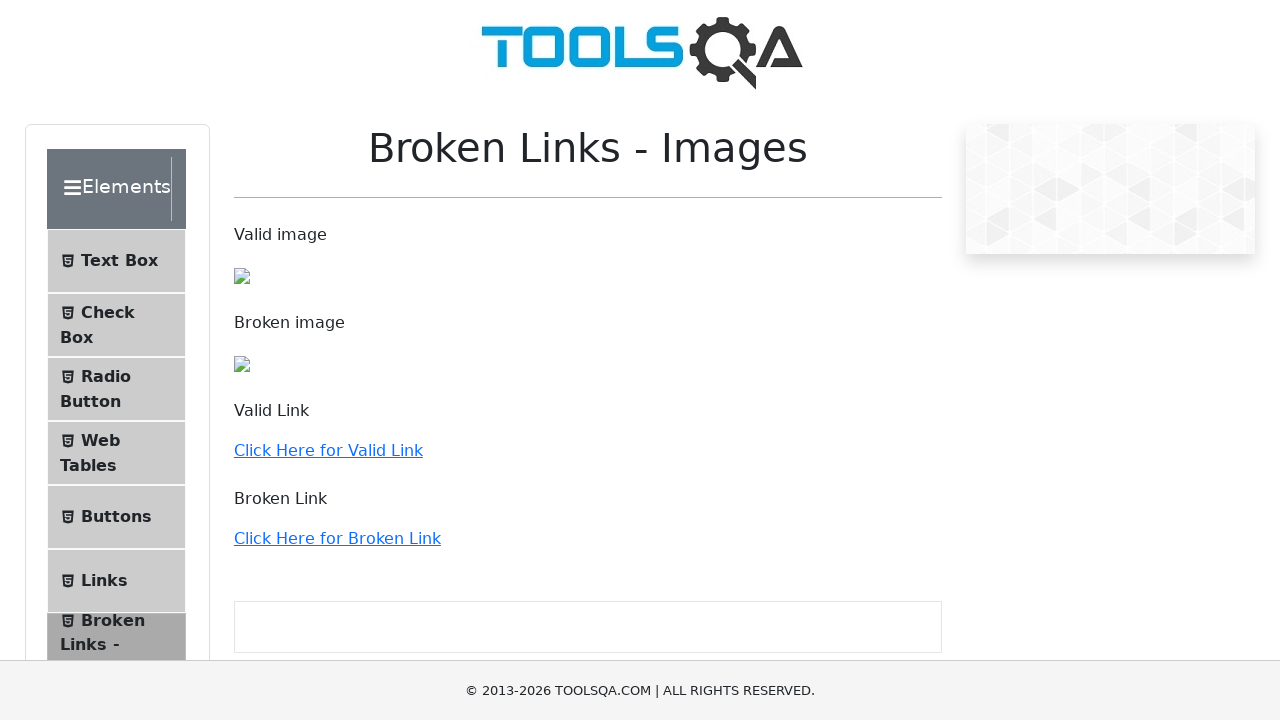

Navigated to DemoQA broken links page
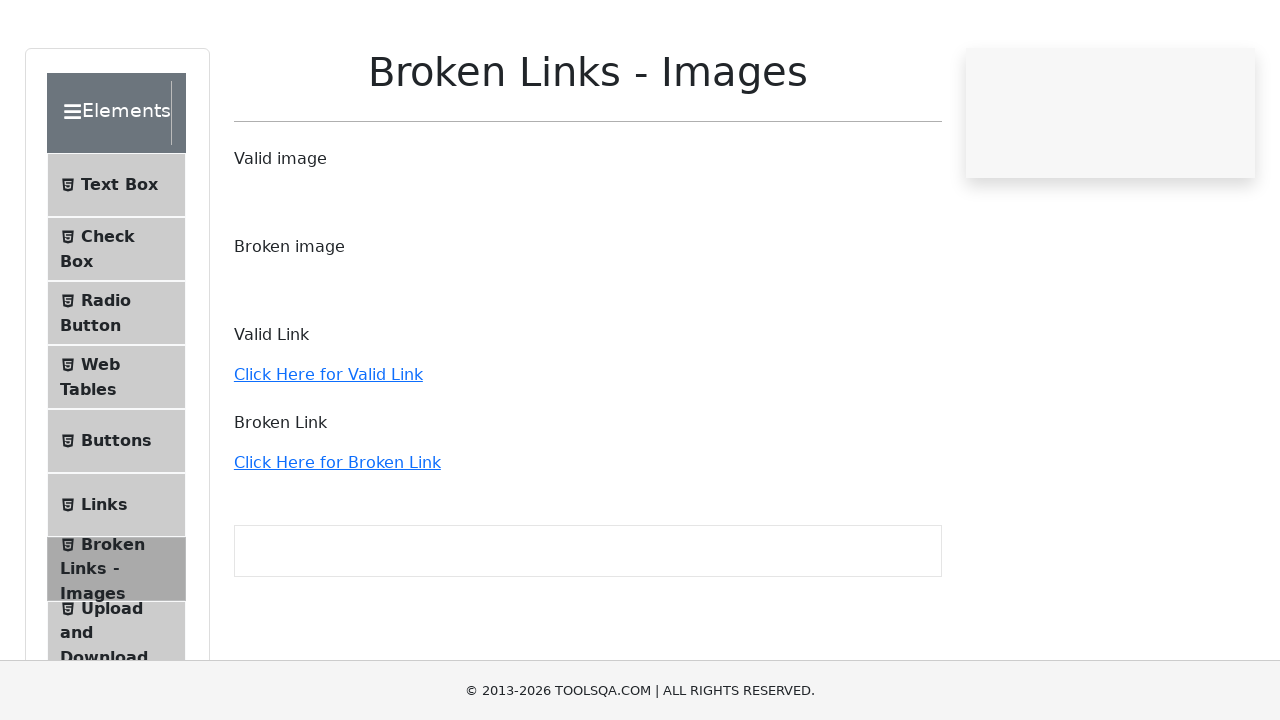

Waited for anchor elements to be present on page
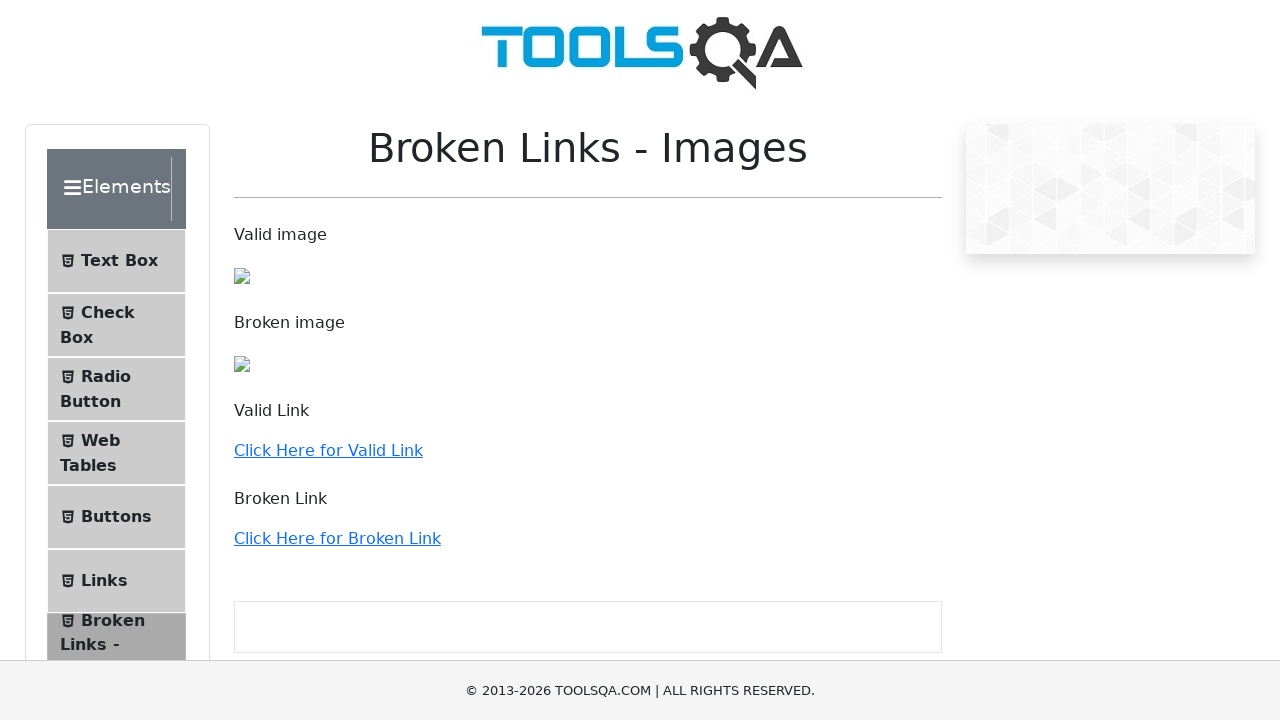

Located all anchor elements on page
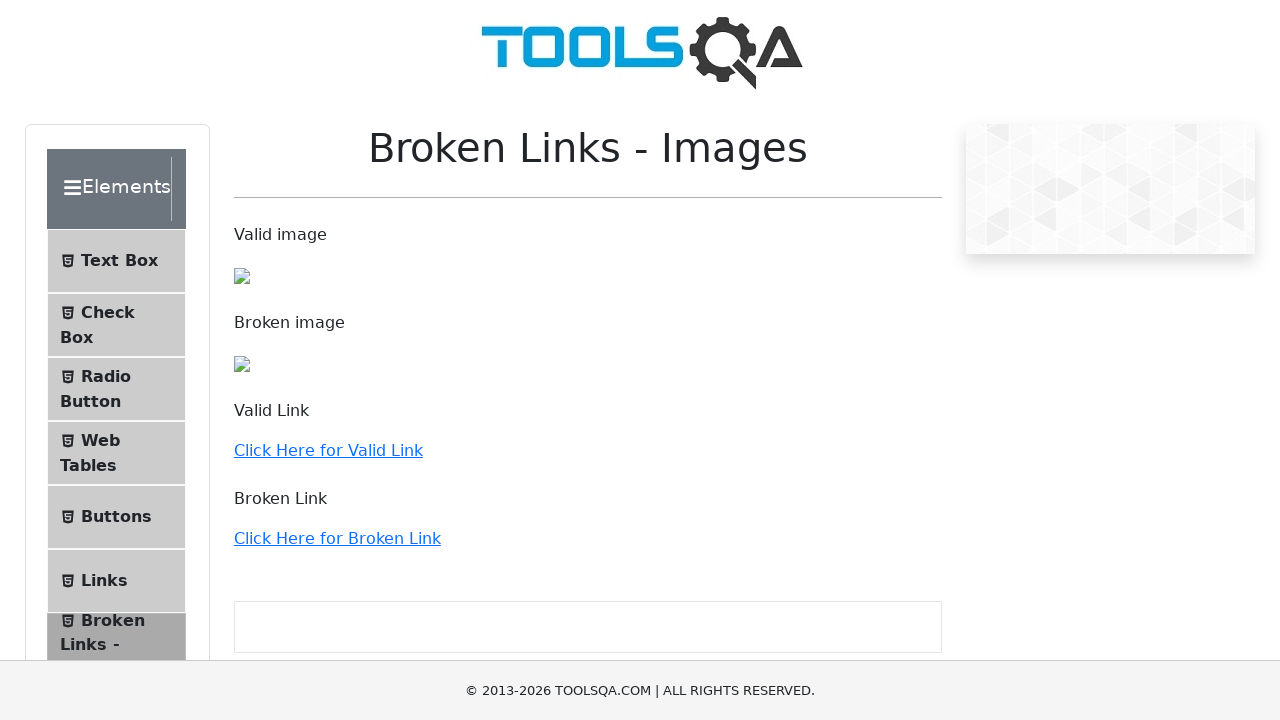

Verified that 36 anchor elements are present on the page
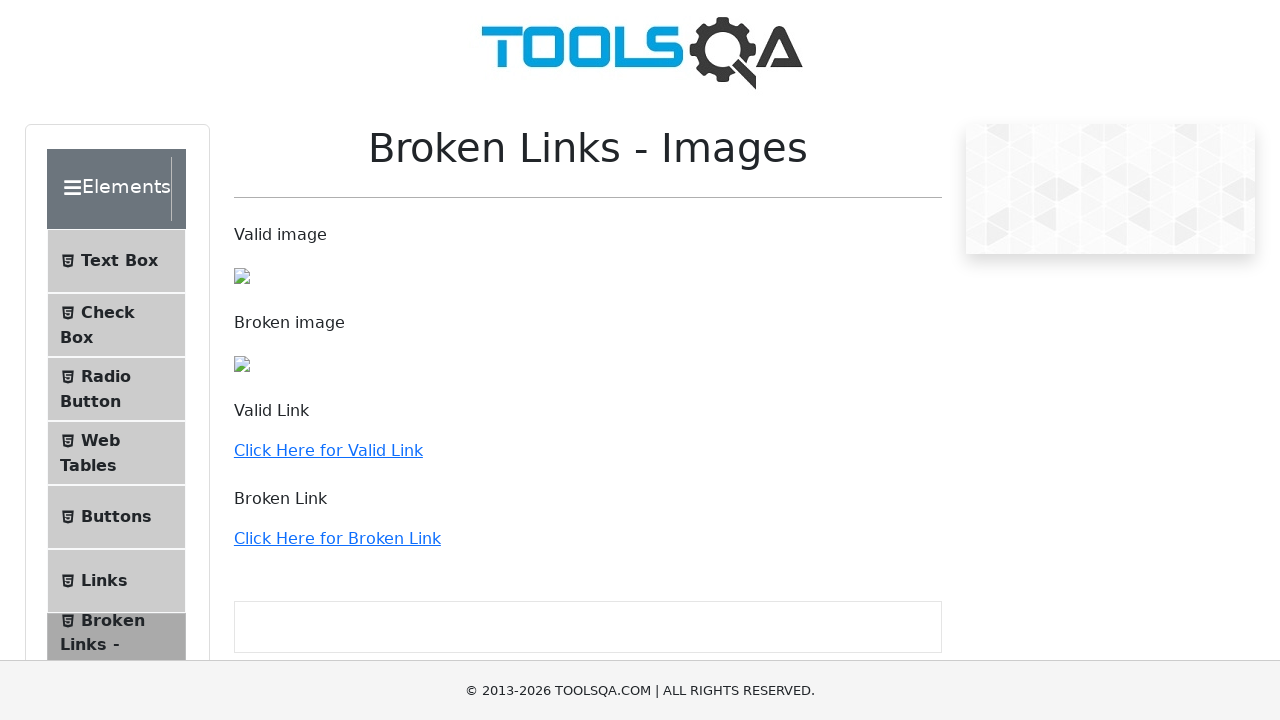

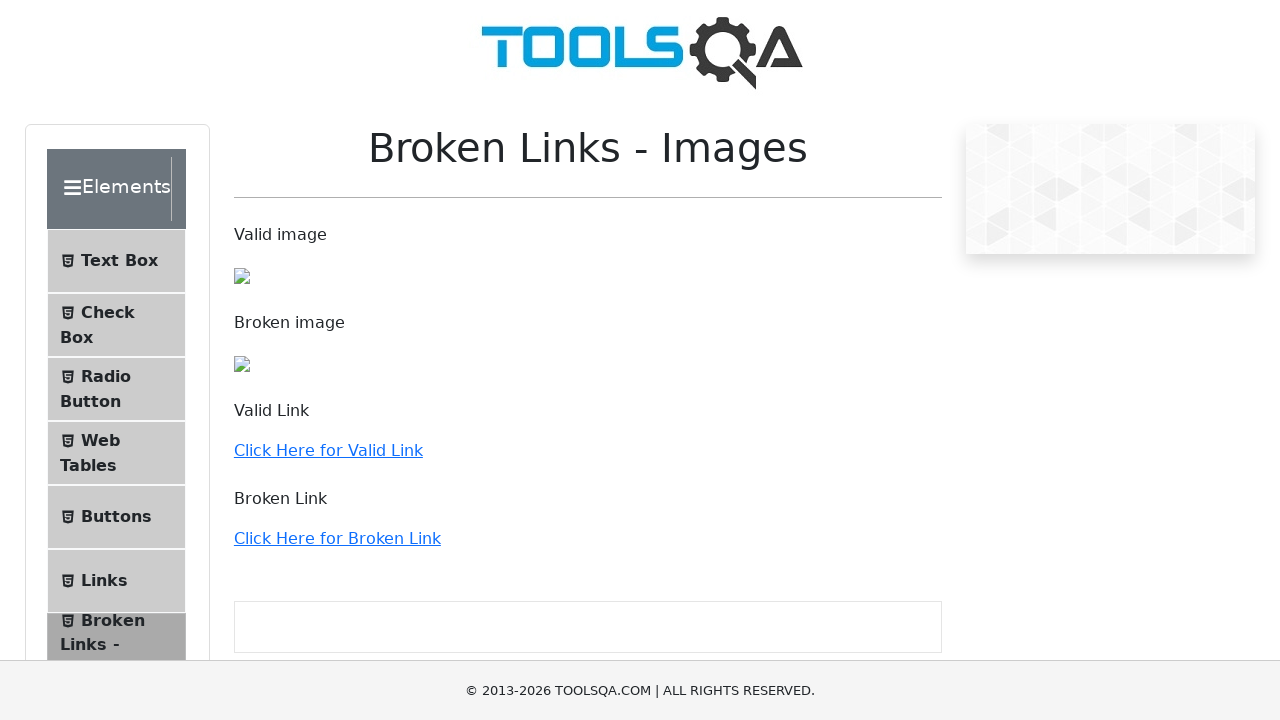